Tests a Rehau floor heating calculator by entering floor dimensions, selecting room and heating types, entering heat losses, and verifying calculated power values.

Starting URL: https://kermi-fko.ru/raschety/Calc-Rehau-Solelec.aspx

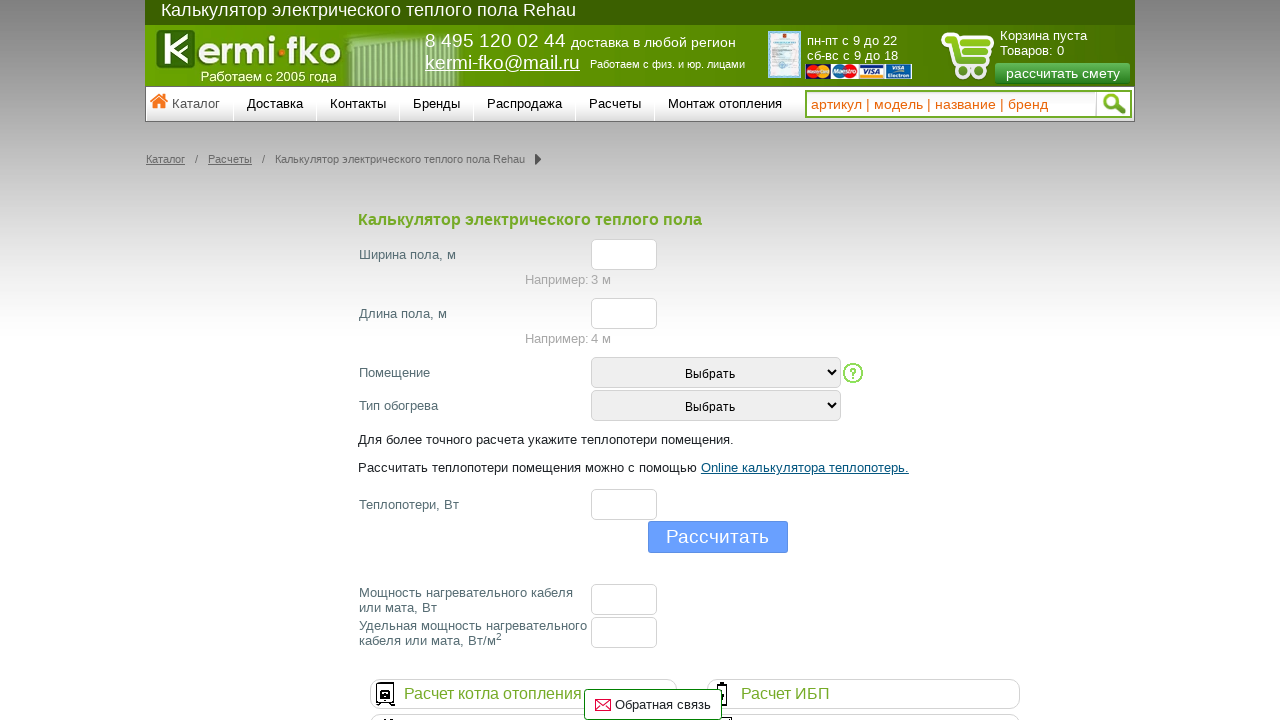

Filled floor width field with '3' on #el_f_width
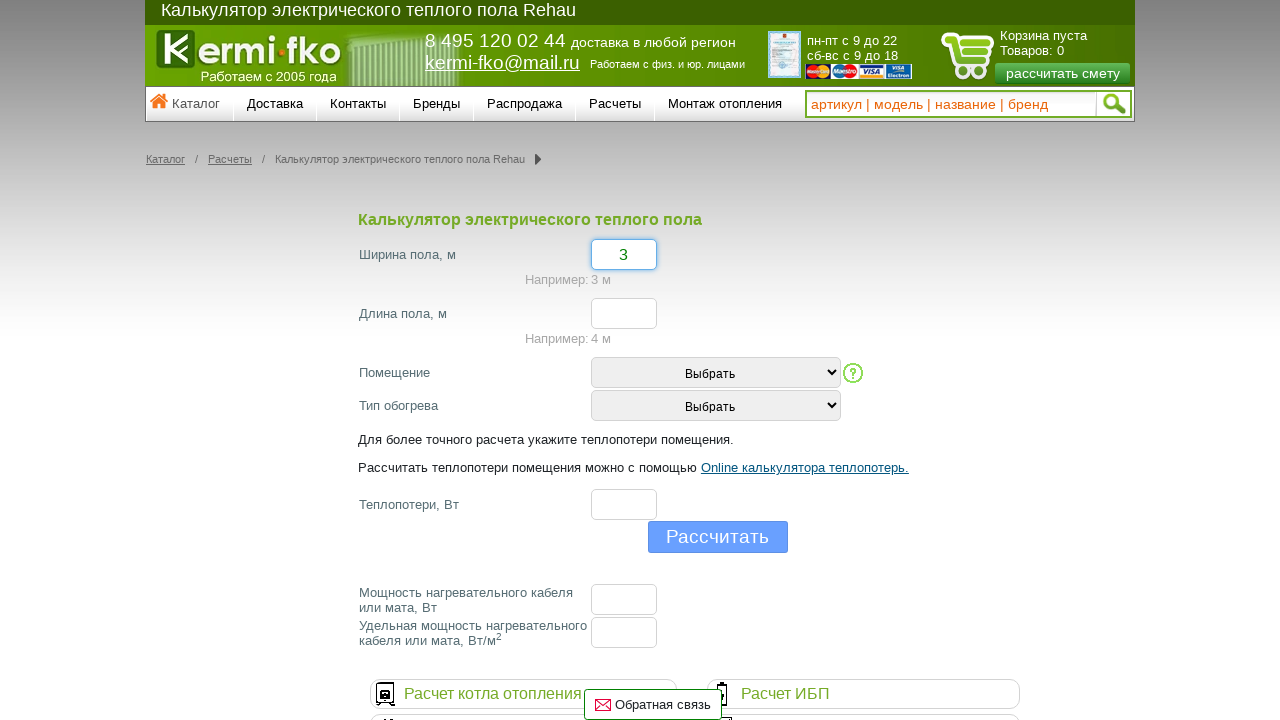

Filled floor length field with '4' on #el_f_lenght
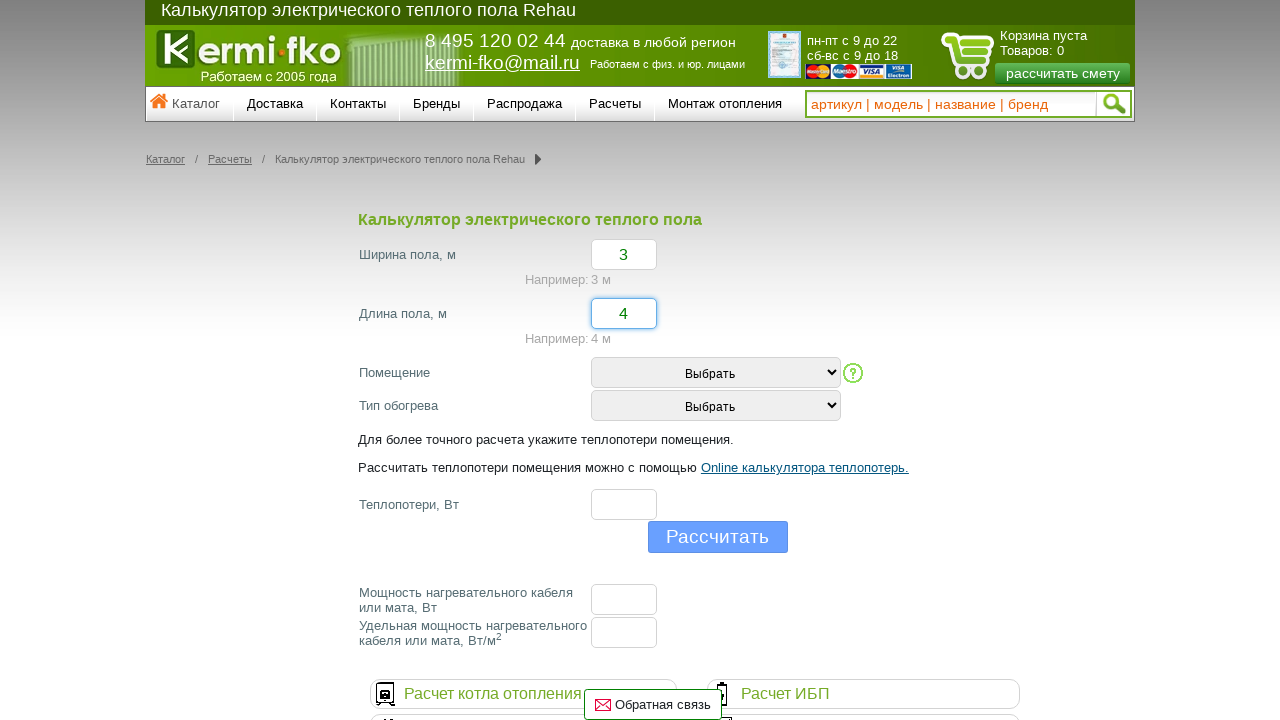

Selected room type option '3' on #room_type
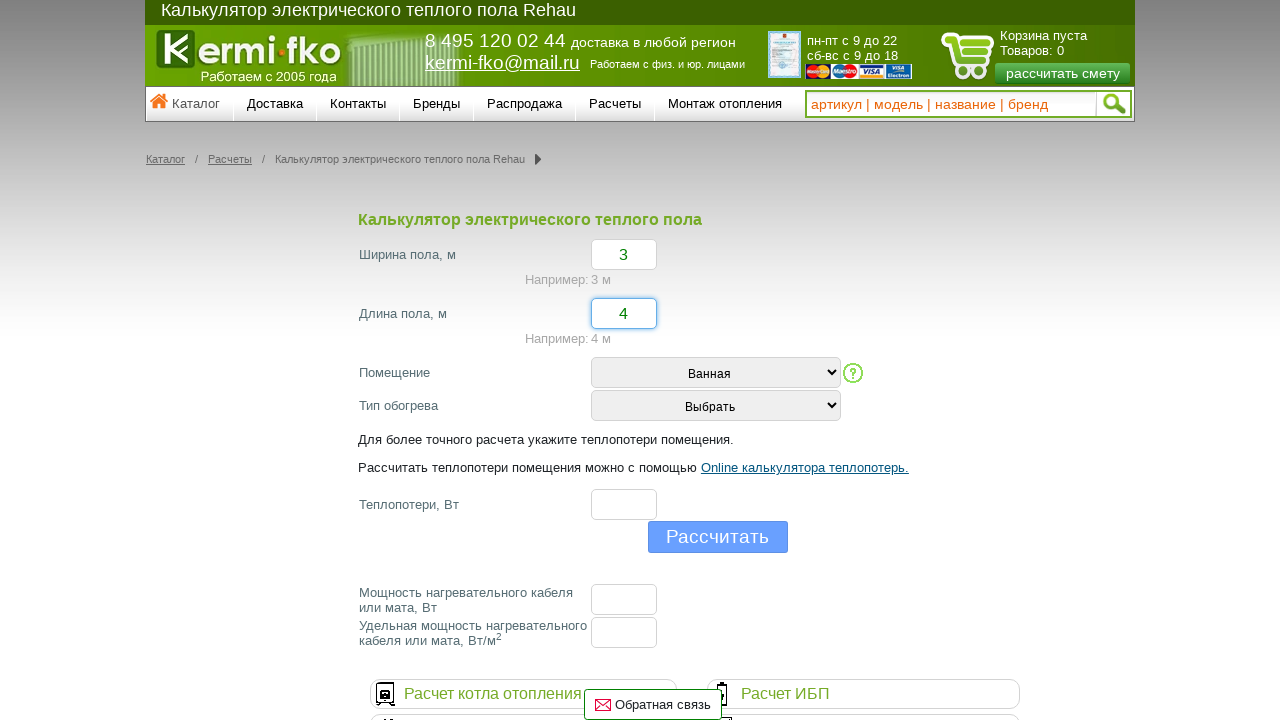

Selected heating type option '2' on #heating_type
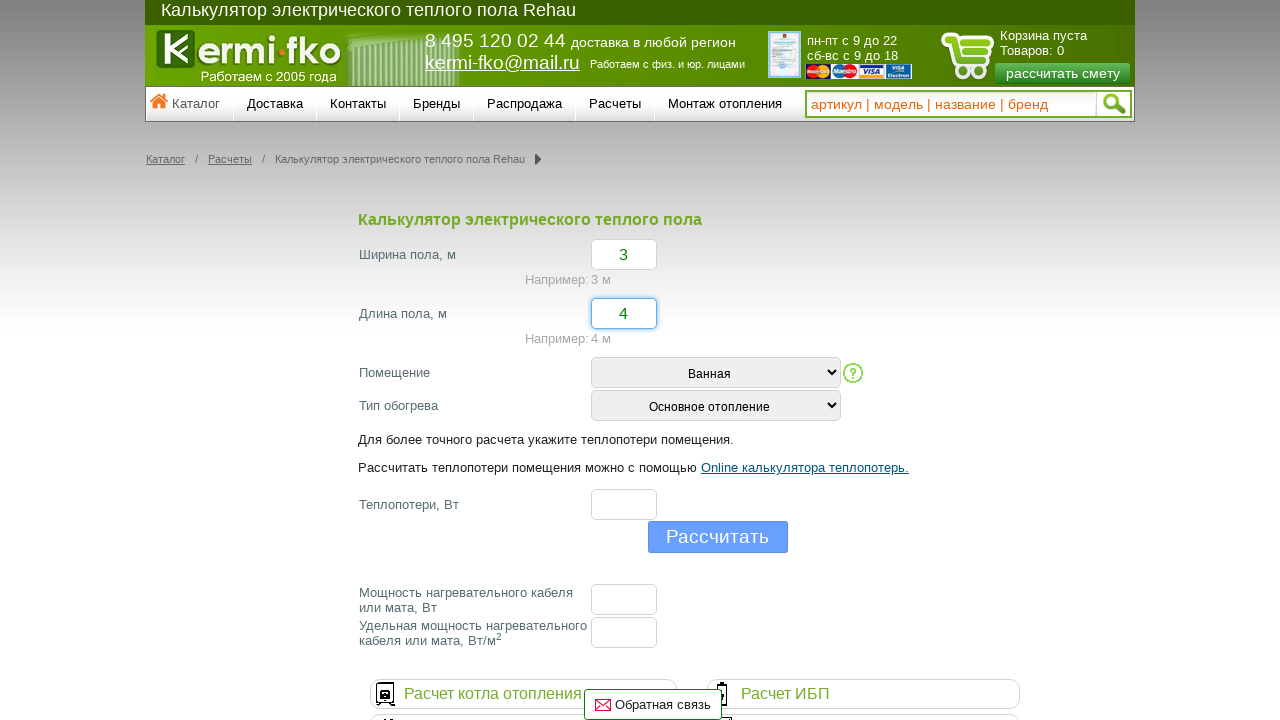

Filled heat losses field with '50' on #el_f_losses
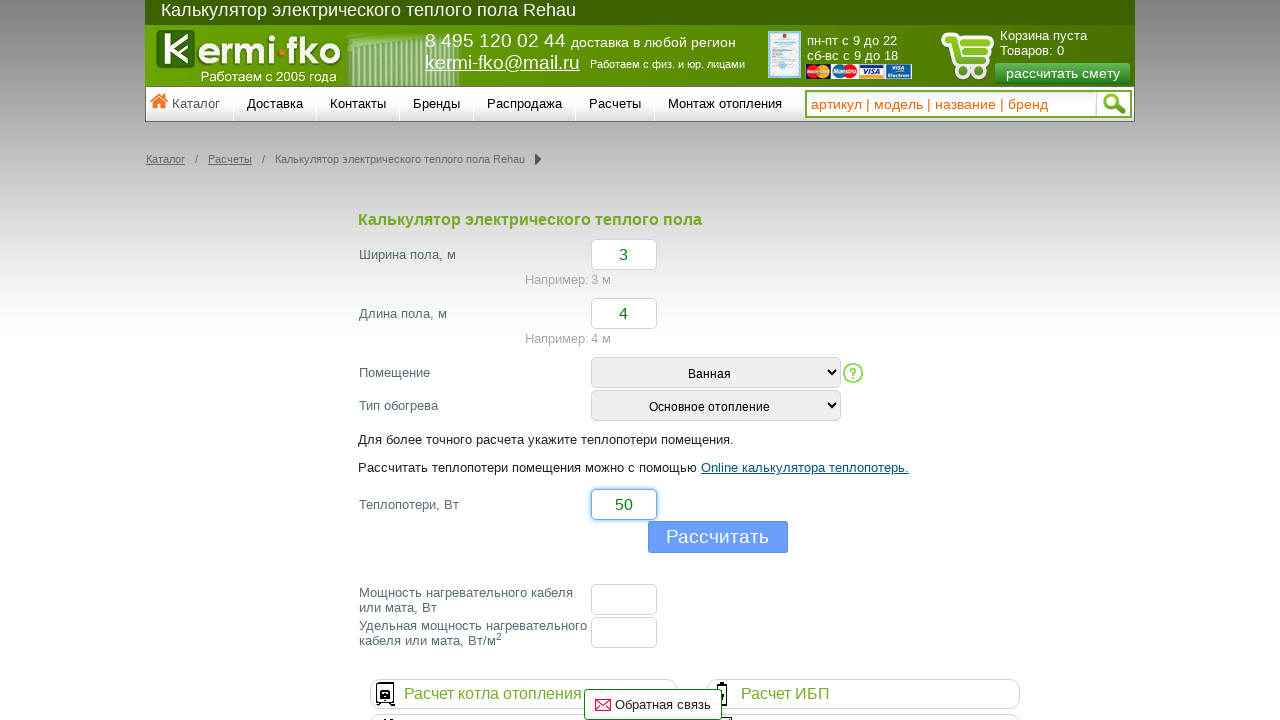

Scrolled calculate button into view if needed
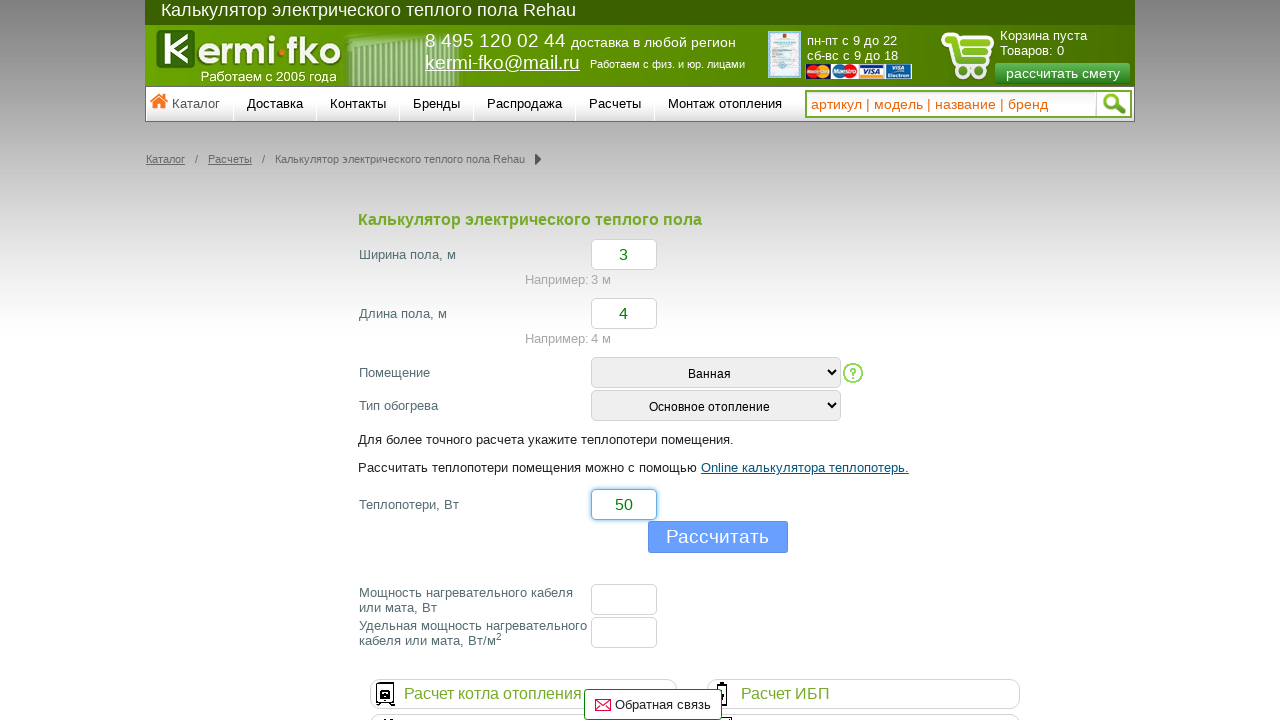

Clicked calculate button to compute floor heating values at (718, 537) on [value='Рассчитать']
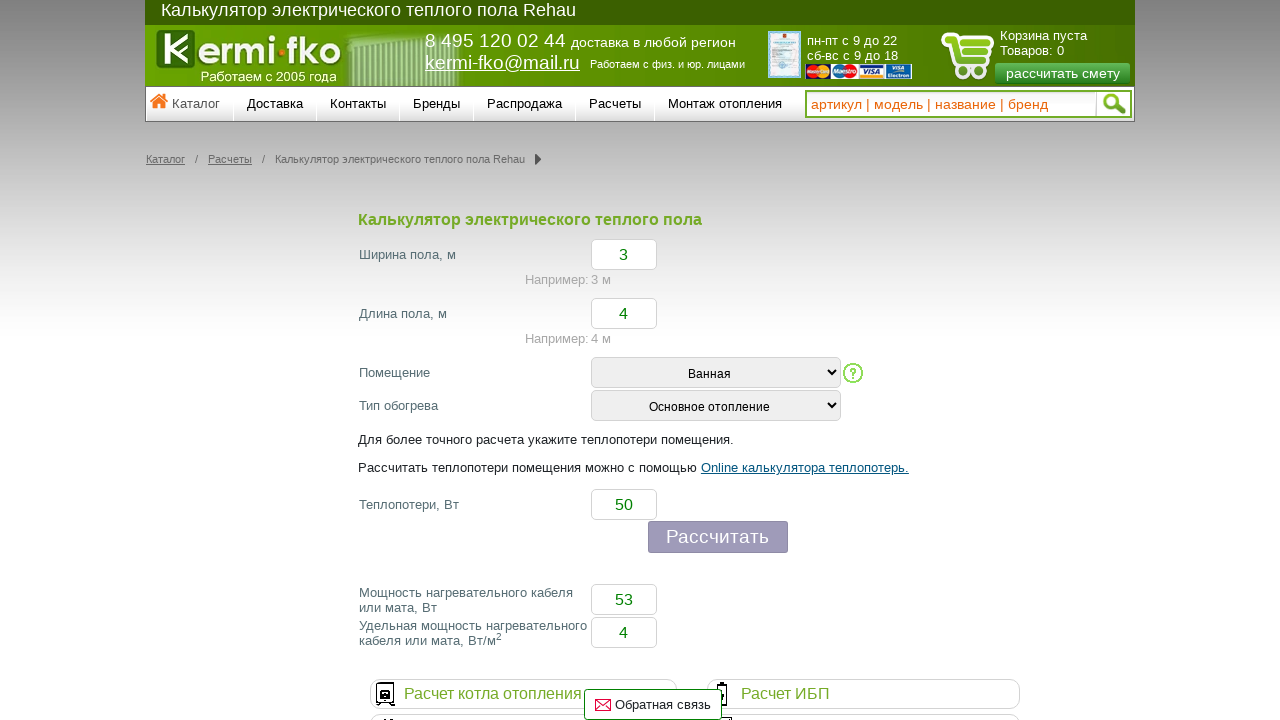

Floor cable power result element loaded
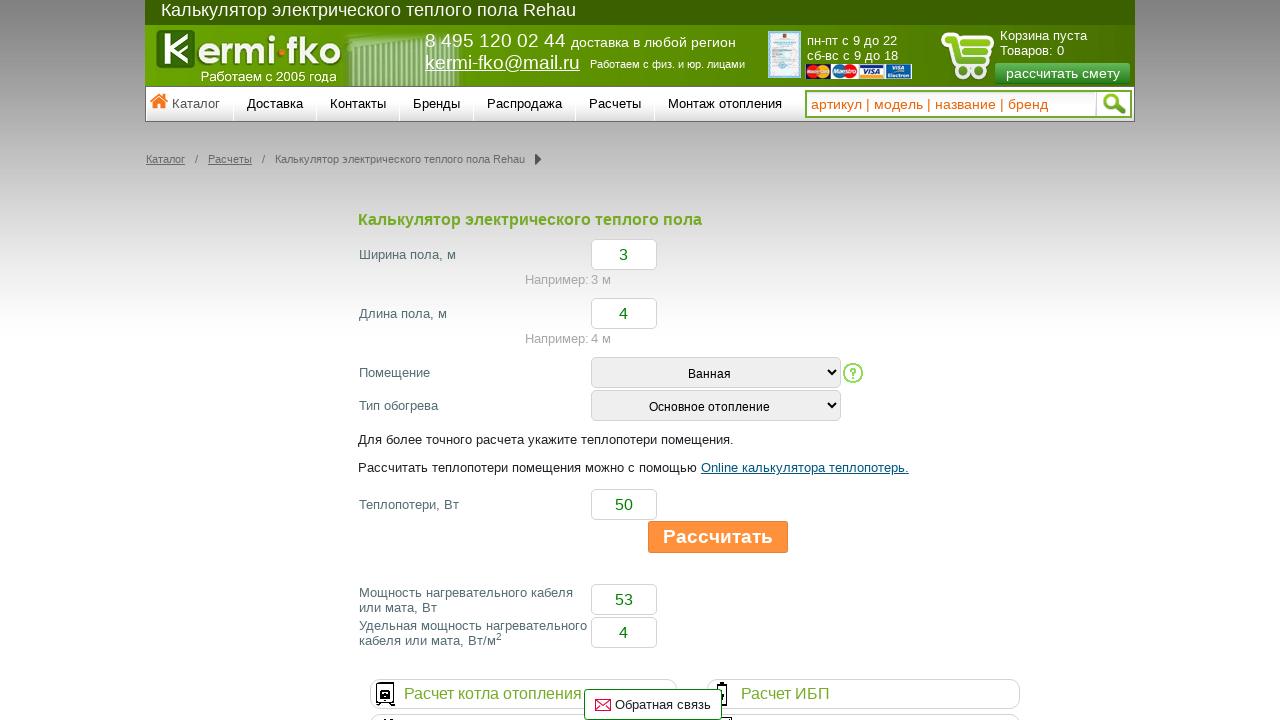

Specific floor cable power result element loaded
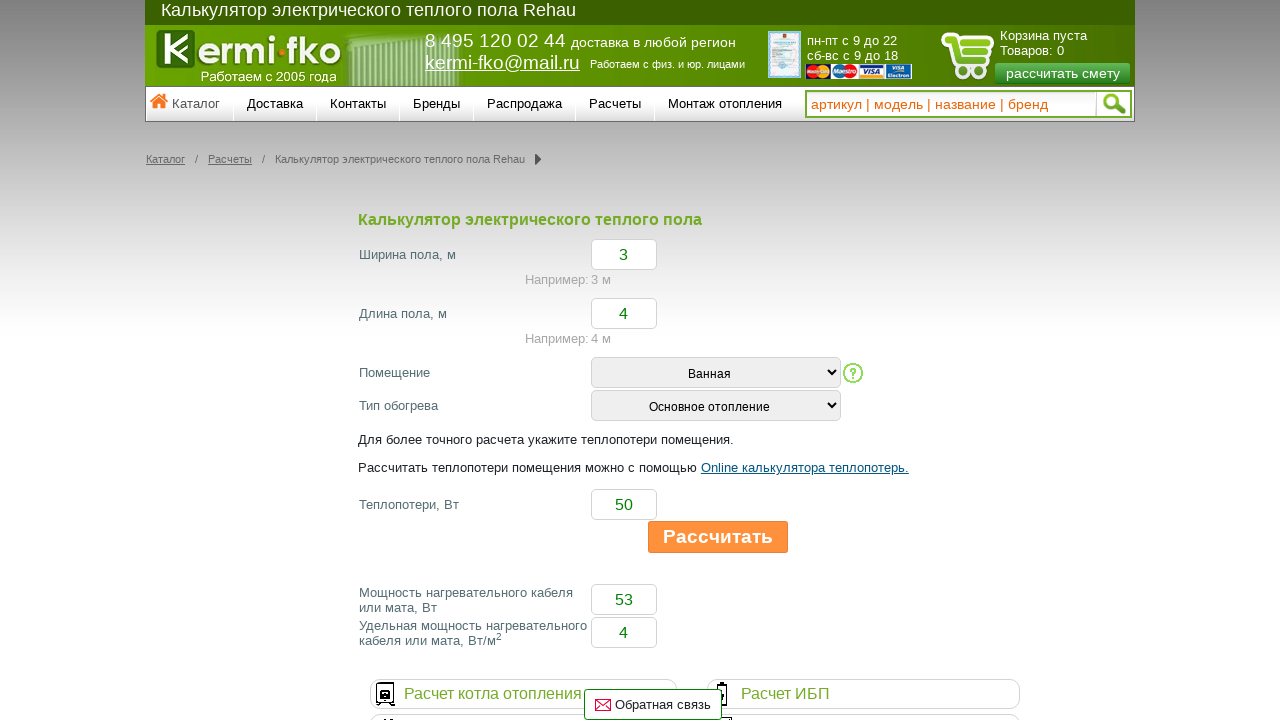

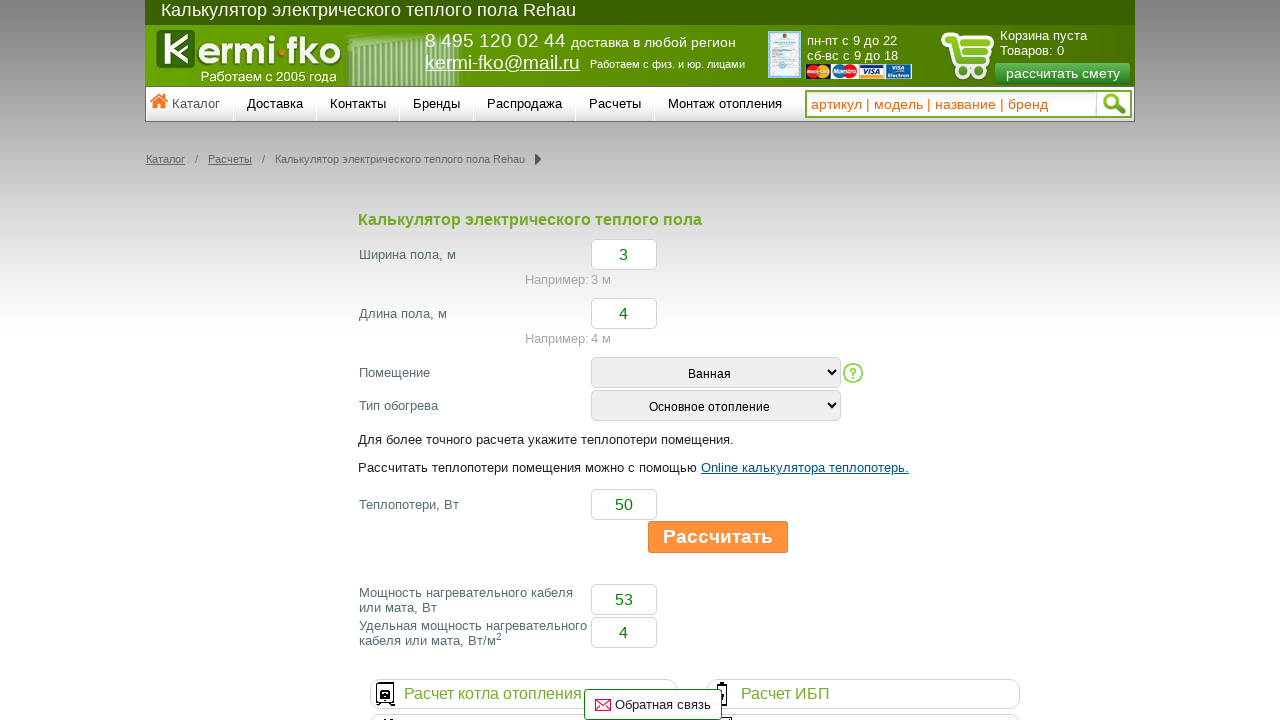